Tests dynamic controls by clicking Remove button to verify "It's gone!" message appears, then clicking Add button to verify "It's back!" message appears

Starting URL: https://the-internet.herokuapp.com/dynamic_controls

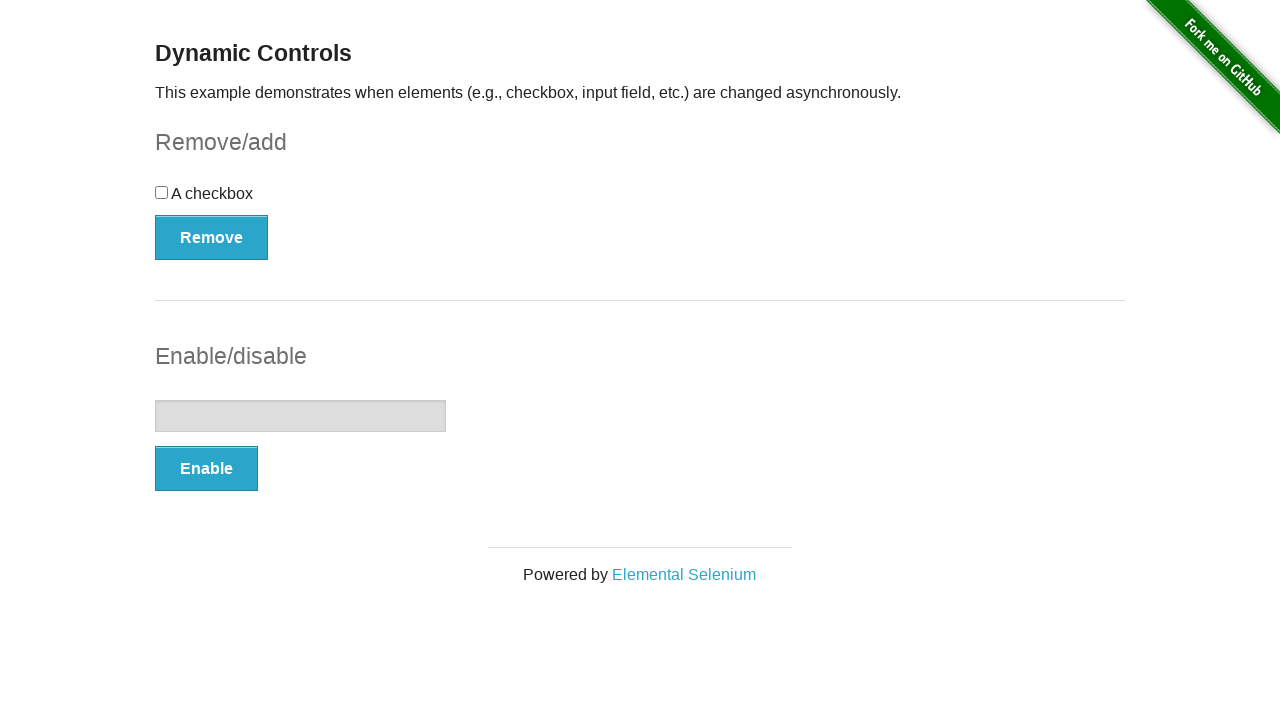

Clicked Remove button to trigger dynamic control removal at (212, 237) on button:text('Remove')
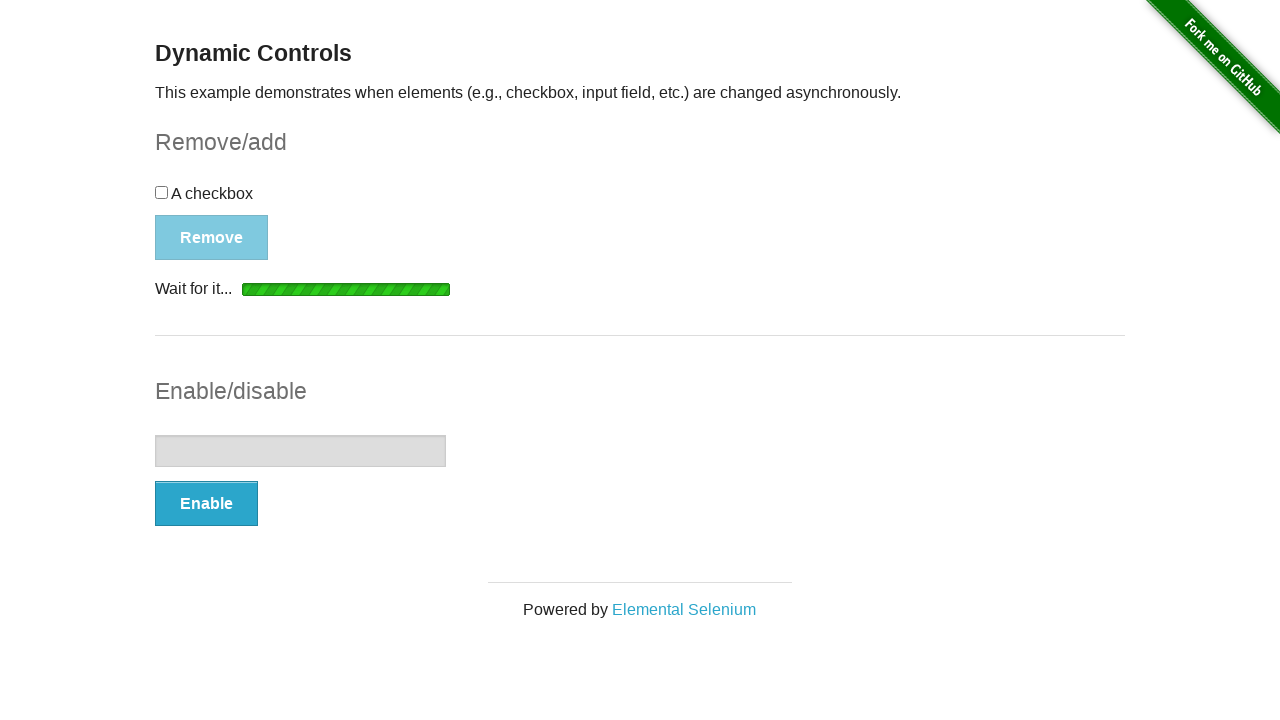

Verified 'It's gone!' message appeared after removing control
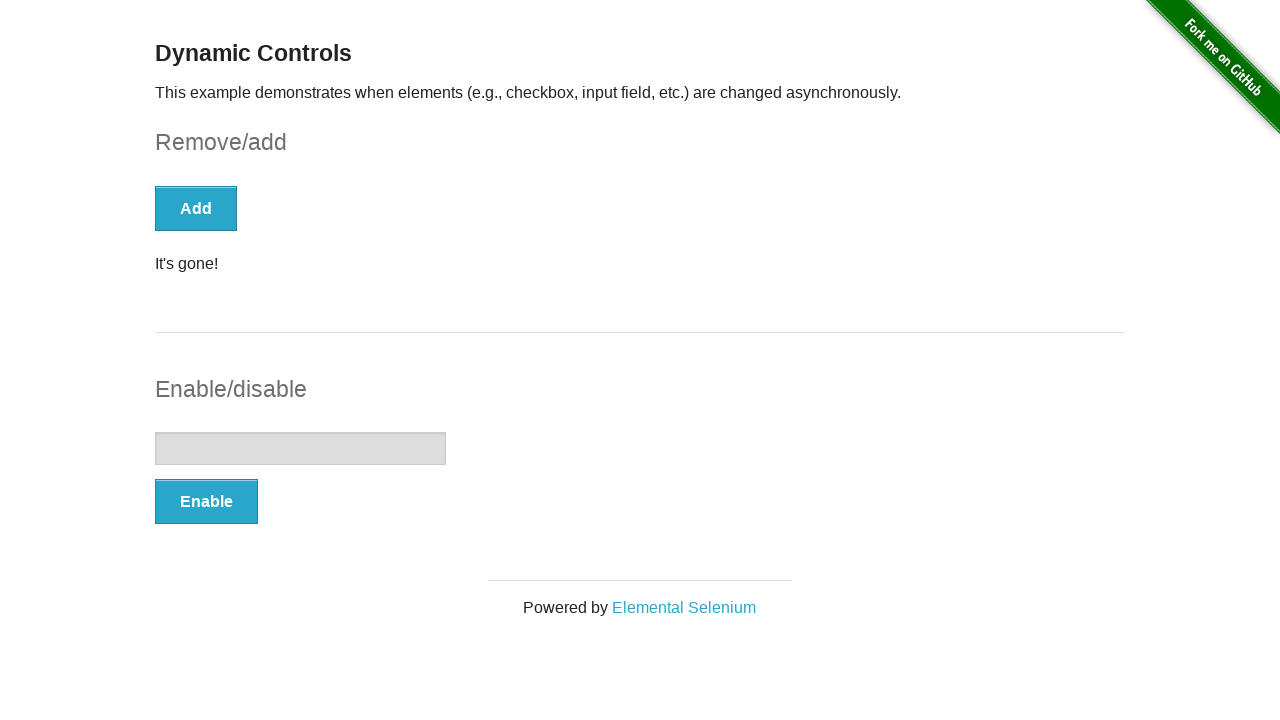

Clicked Add button to restore dynamic control at (196, 208) on button:text('Add')
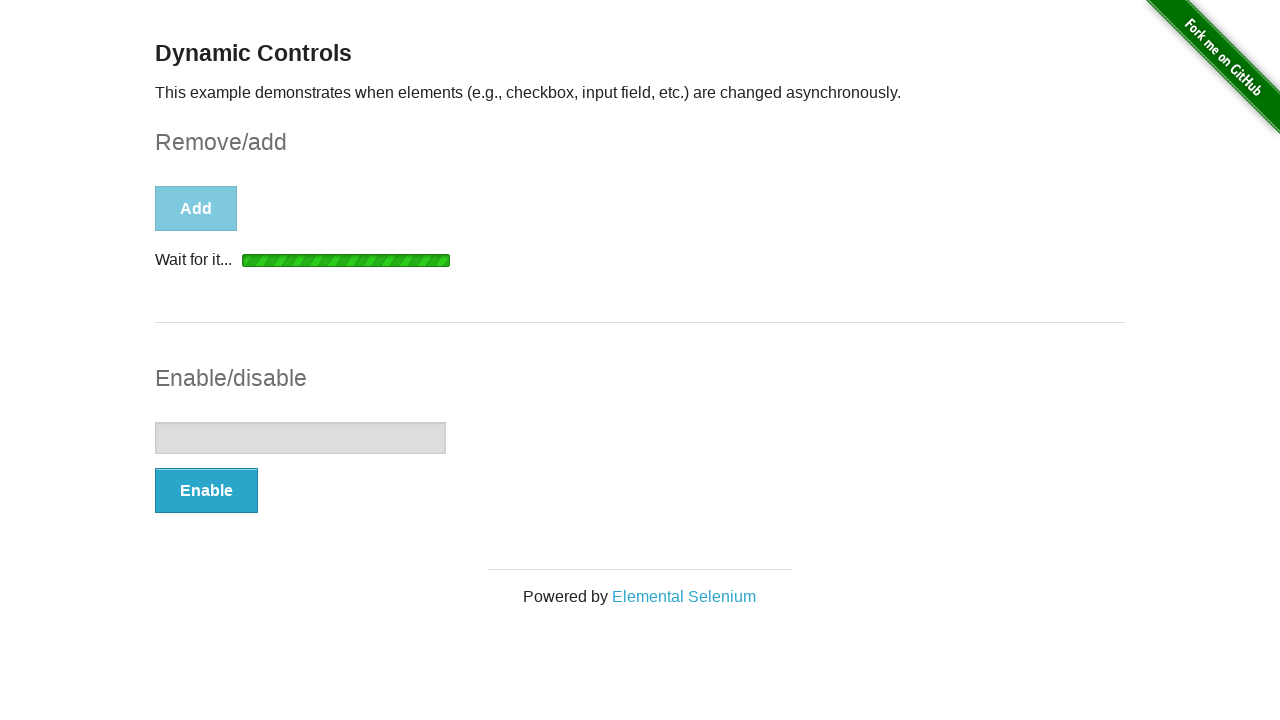

Verified 'It's back!' message appeared after adding control back
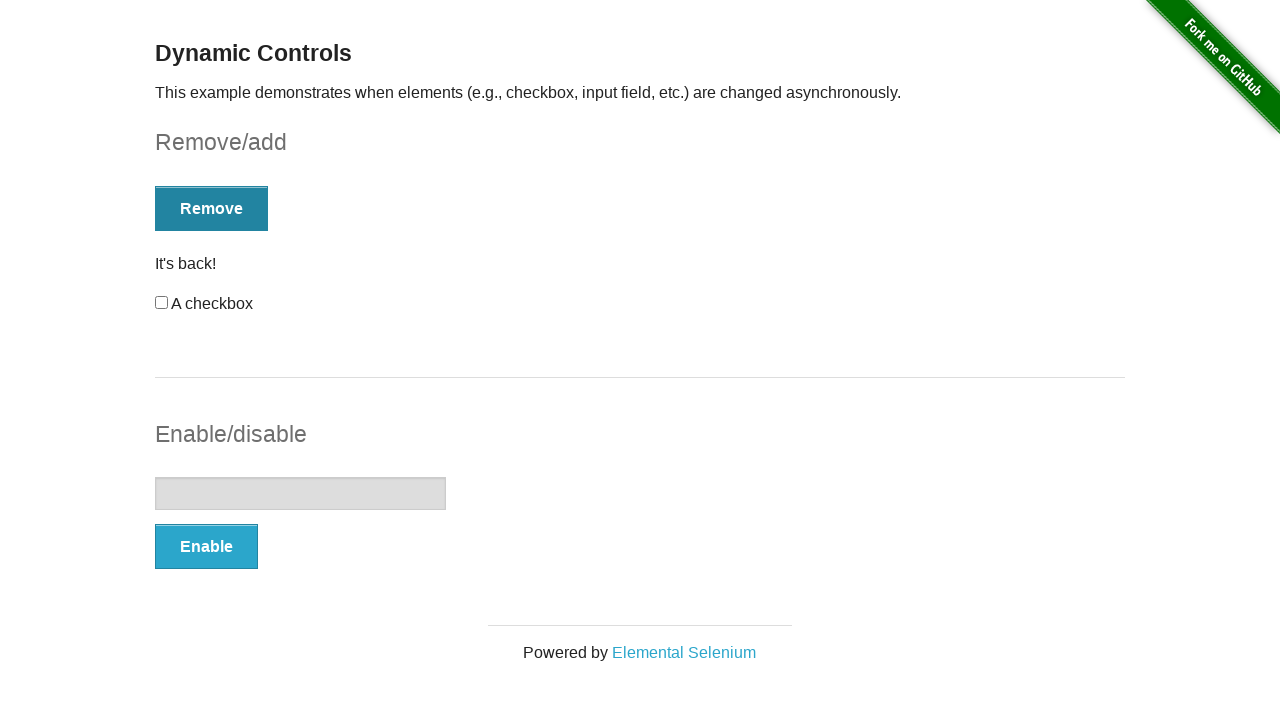

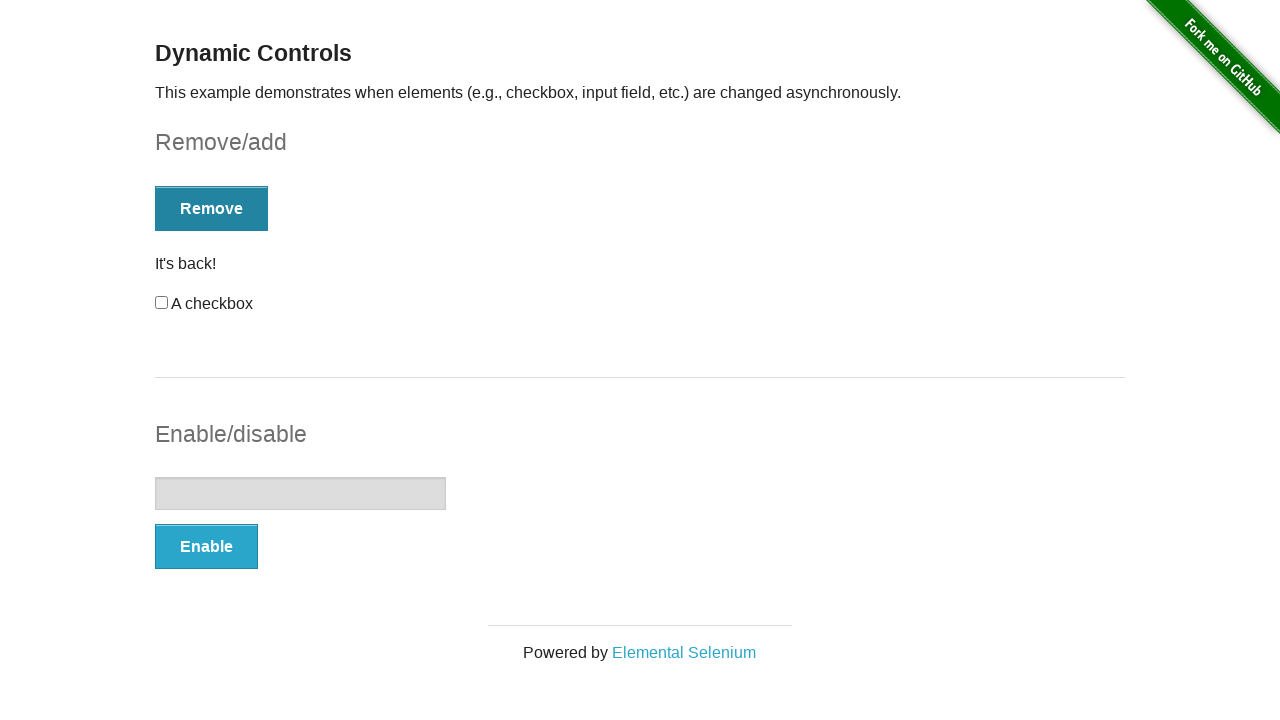